Tests that entered text is trimmed when editing a todo item

Starting URL: https://demo.playwright.dev/todomvc

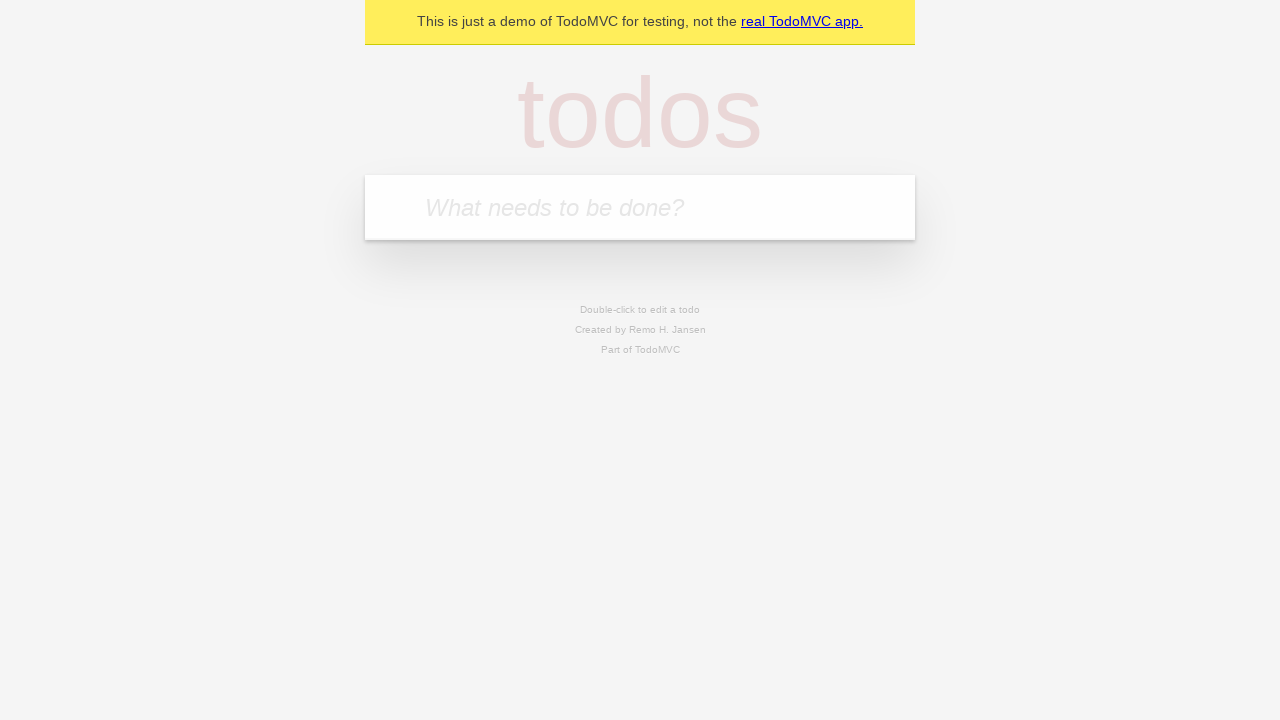

Filled new todo input with 'buy some cheese' on .new-todo
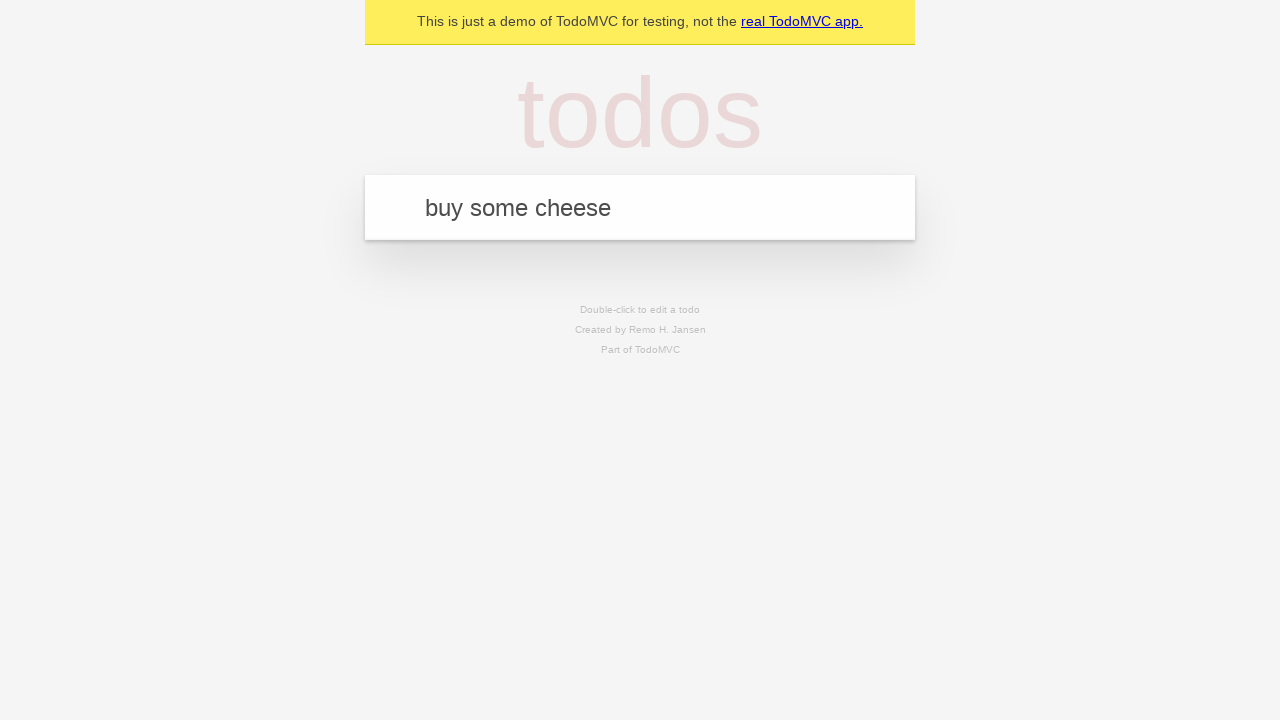

Pressed Enter to create first todo on .new-todo
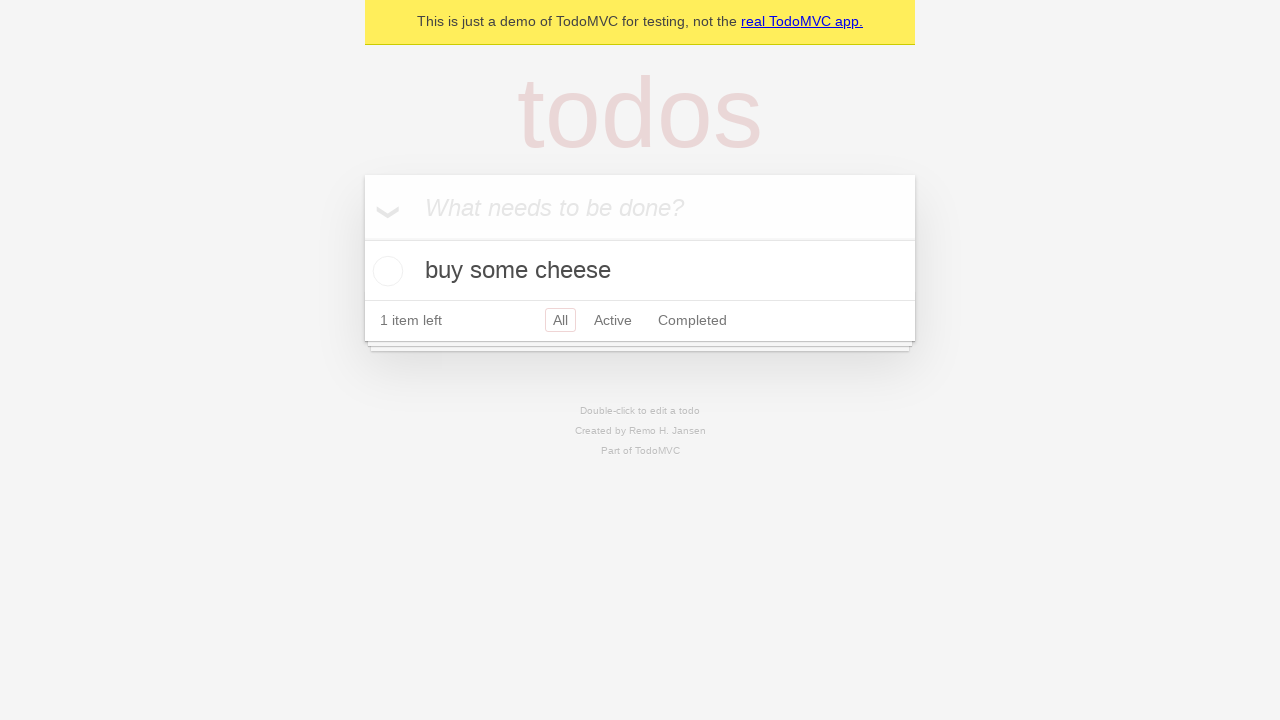

Filled new todo input with 'feed the cat' on .new-todo
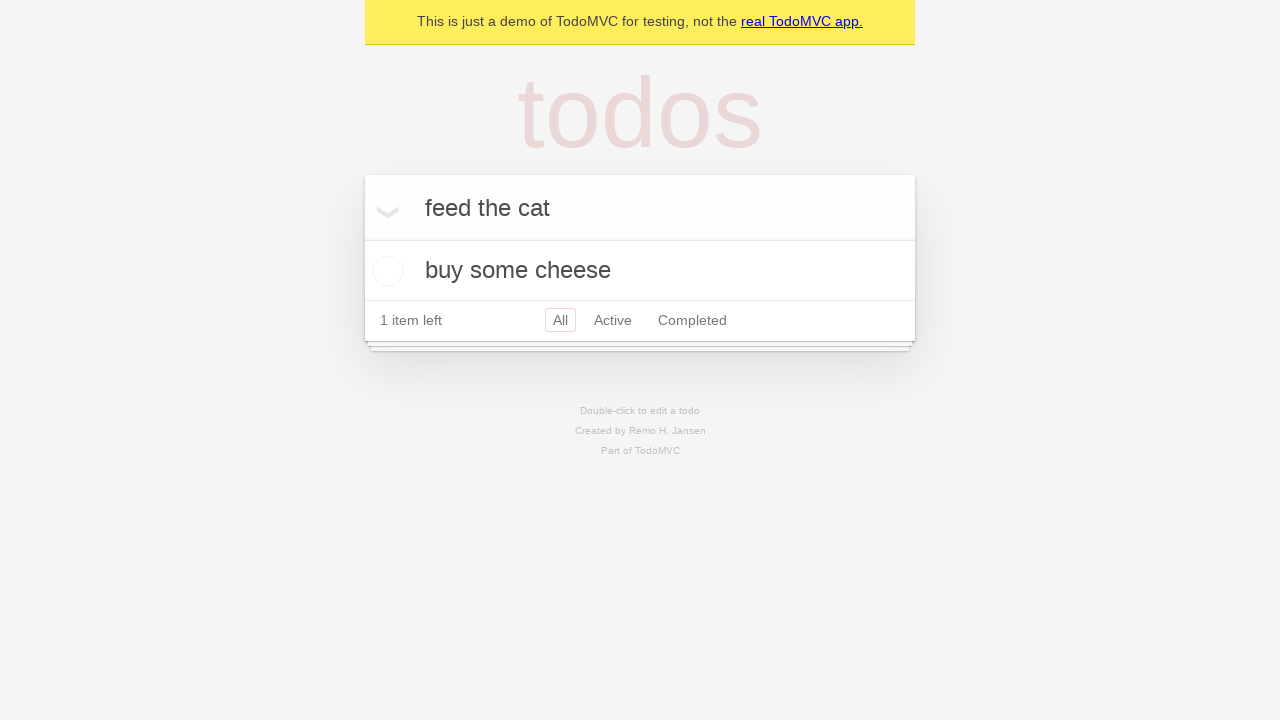

Pressed Enter to create second todo on .new-todo
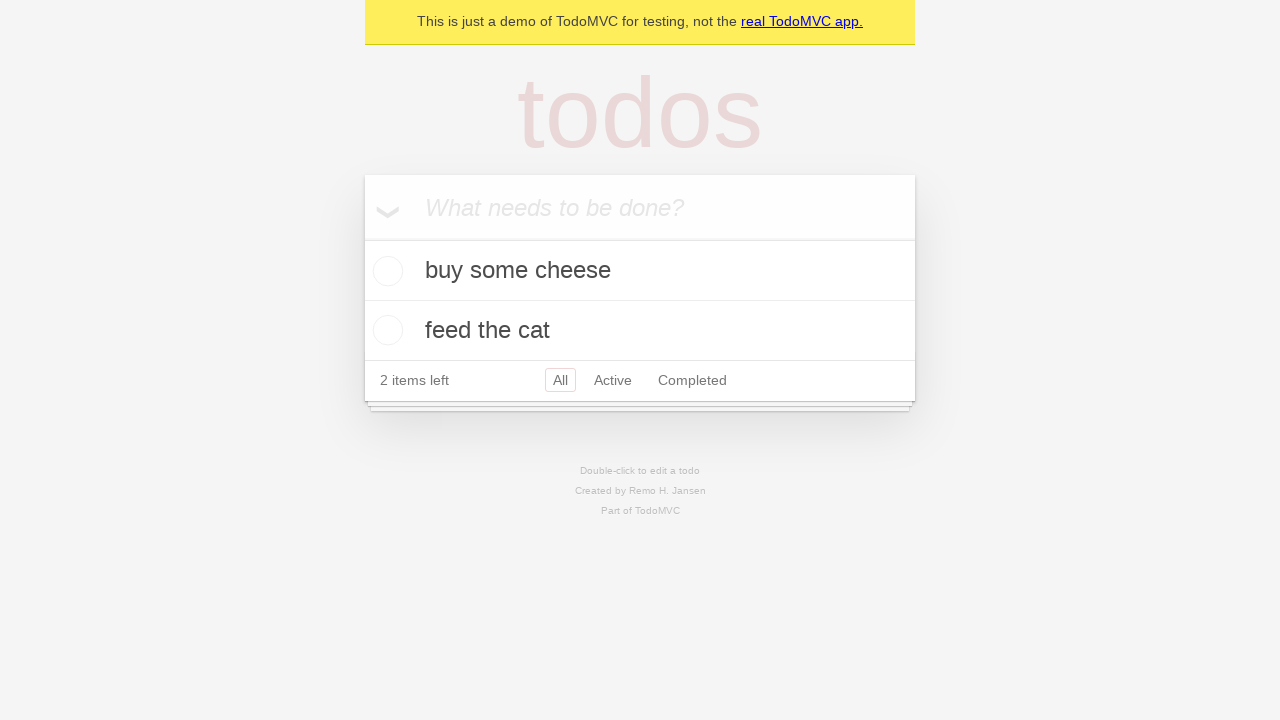

Filled new todo input with 'book a doctors appointment' on .new-todo
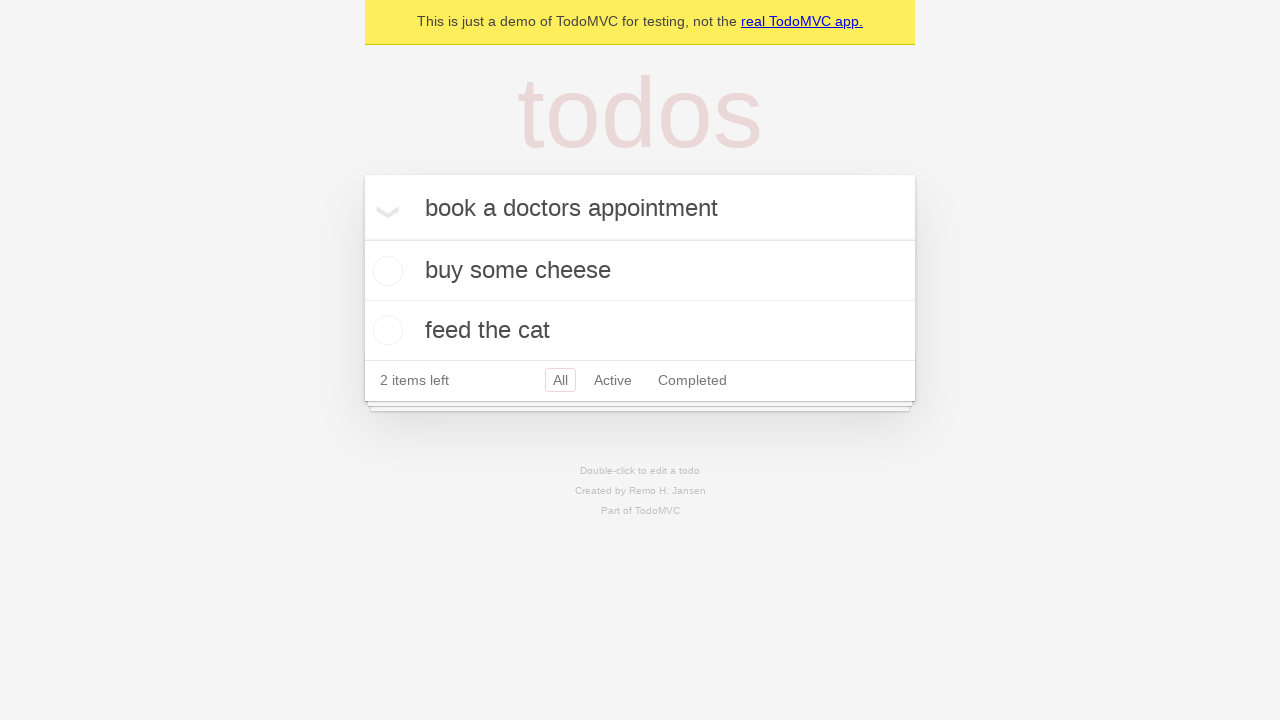

Pressed Enter to create third todo on .new-todo
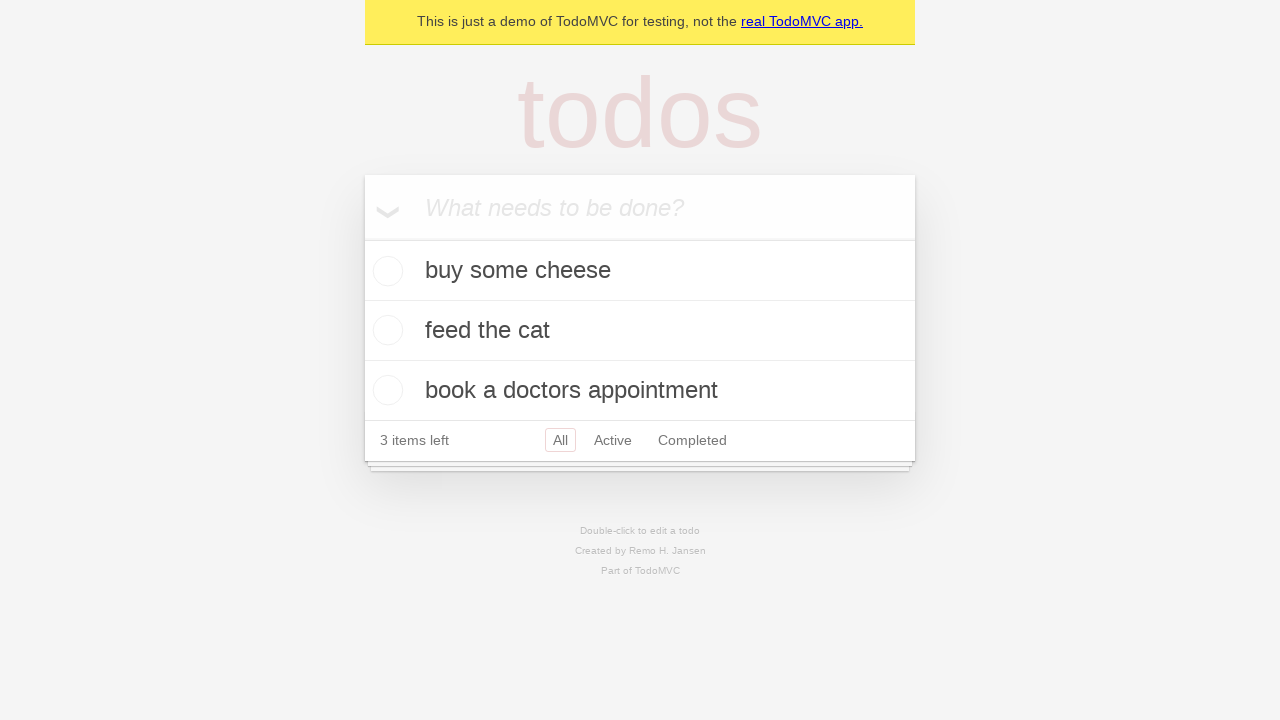

Double-clicked second todo to enter edit mode at (640, 331) on .todo-list li >> nth=1
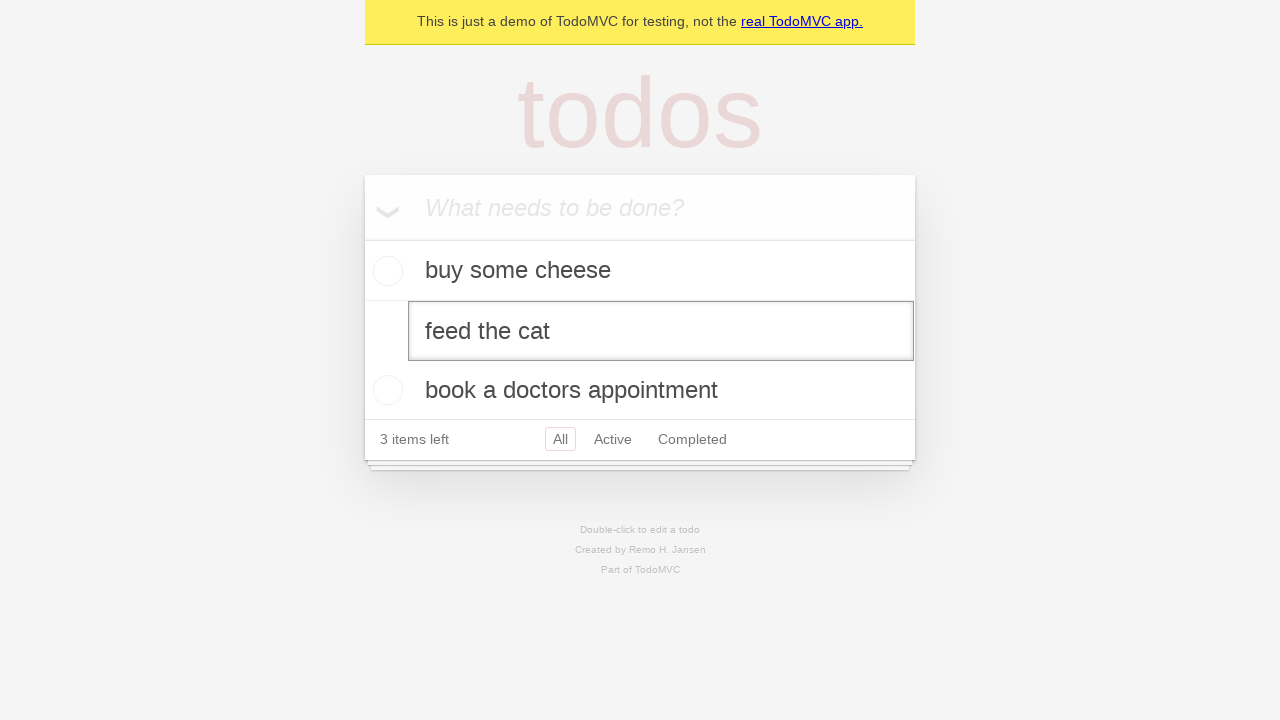

Filled edit field with text containing leading and trailing spaces on .todo-list li >> nth=1 >> .edit
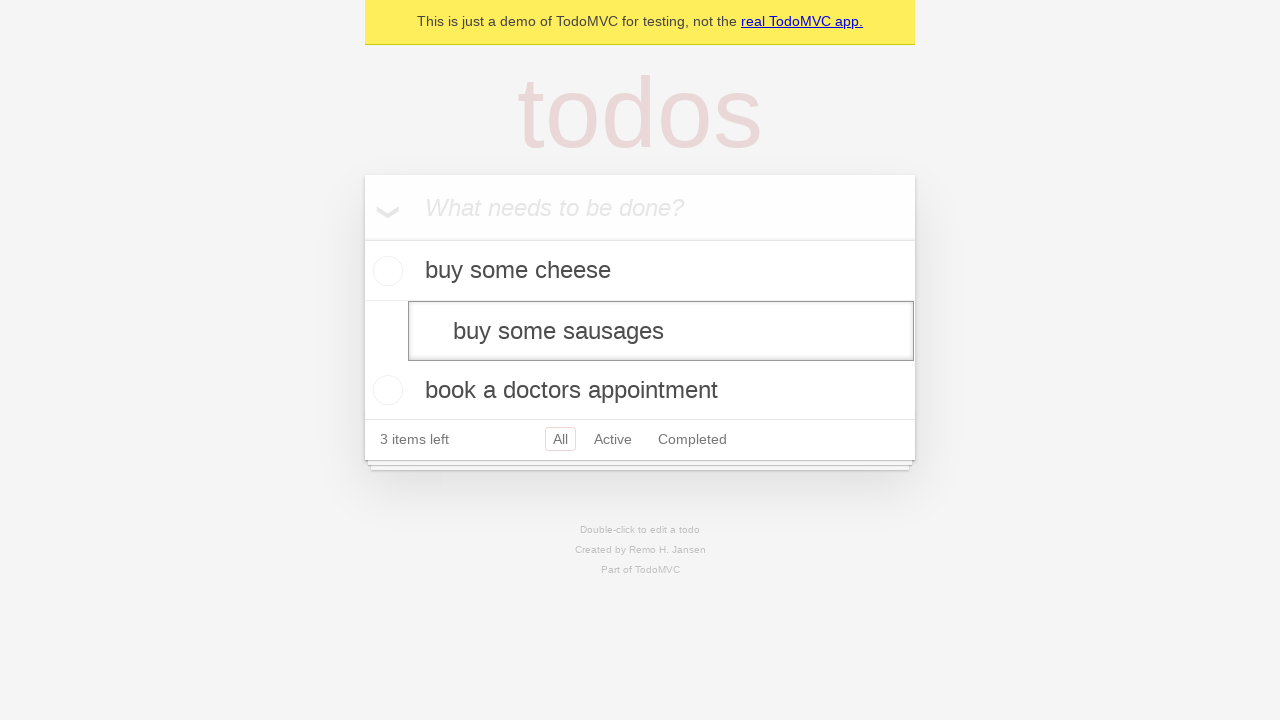

Pressed Enter to save edited todo with trimmed text on .todo-list li >> nth=1 >> .edit
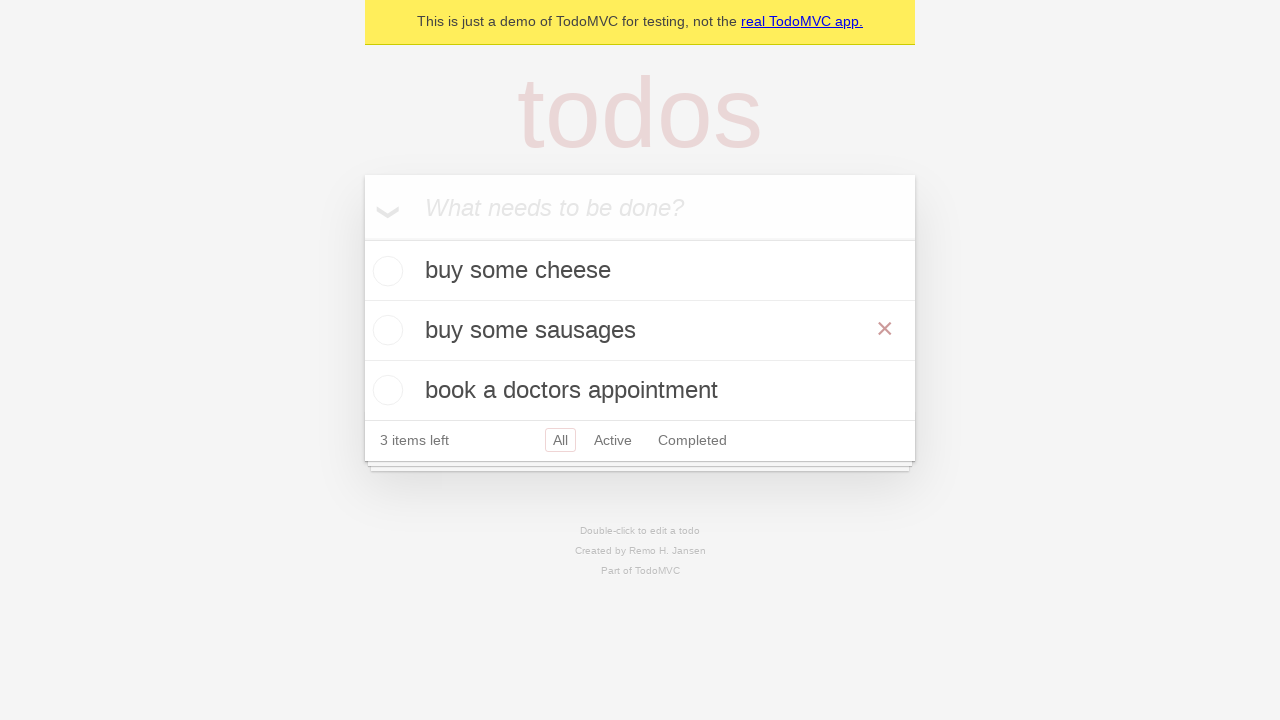

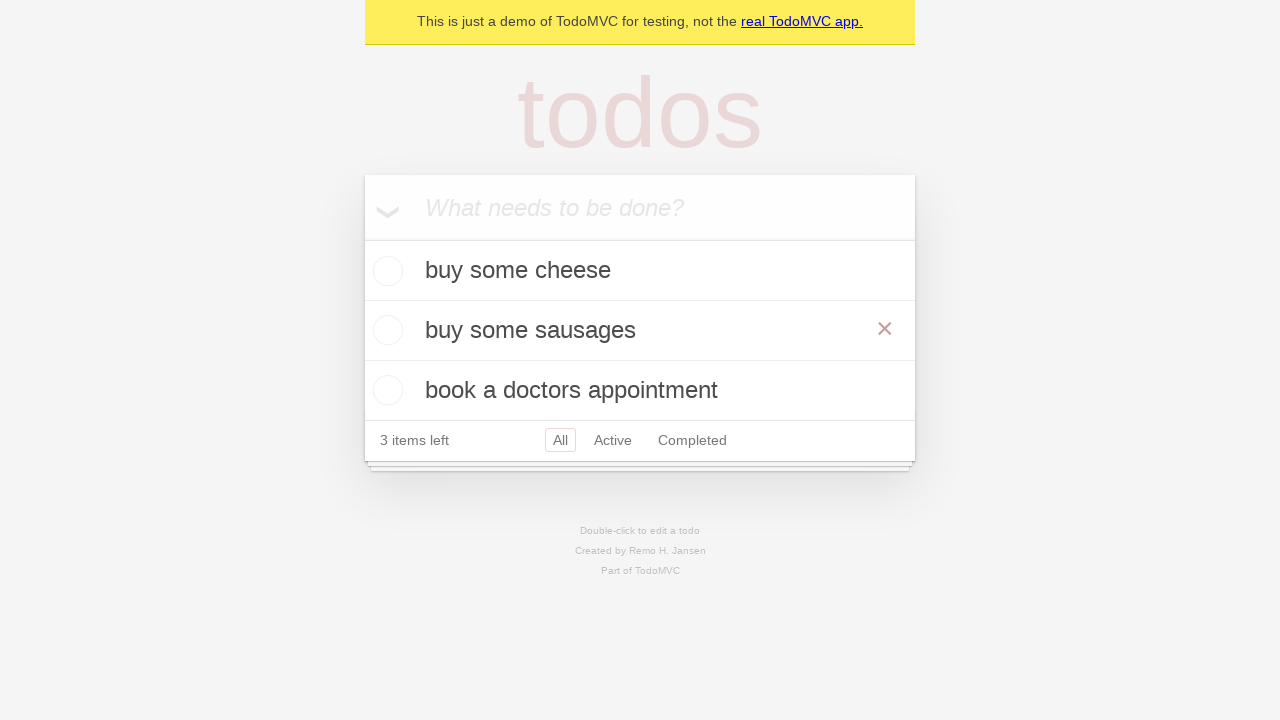